Tests dynamic controls functionality by clicking the Remove button, waiting for the Add button to appear, and then clicking the Add button to demonstrate fluent wait behavior.

Starting URL: https://the-internet.herokuapp.com/dynamic_controls

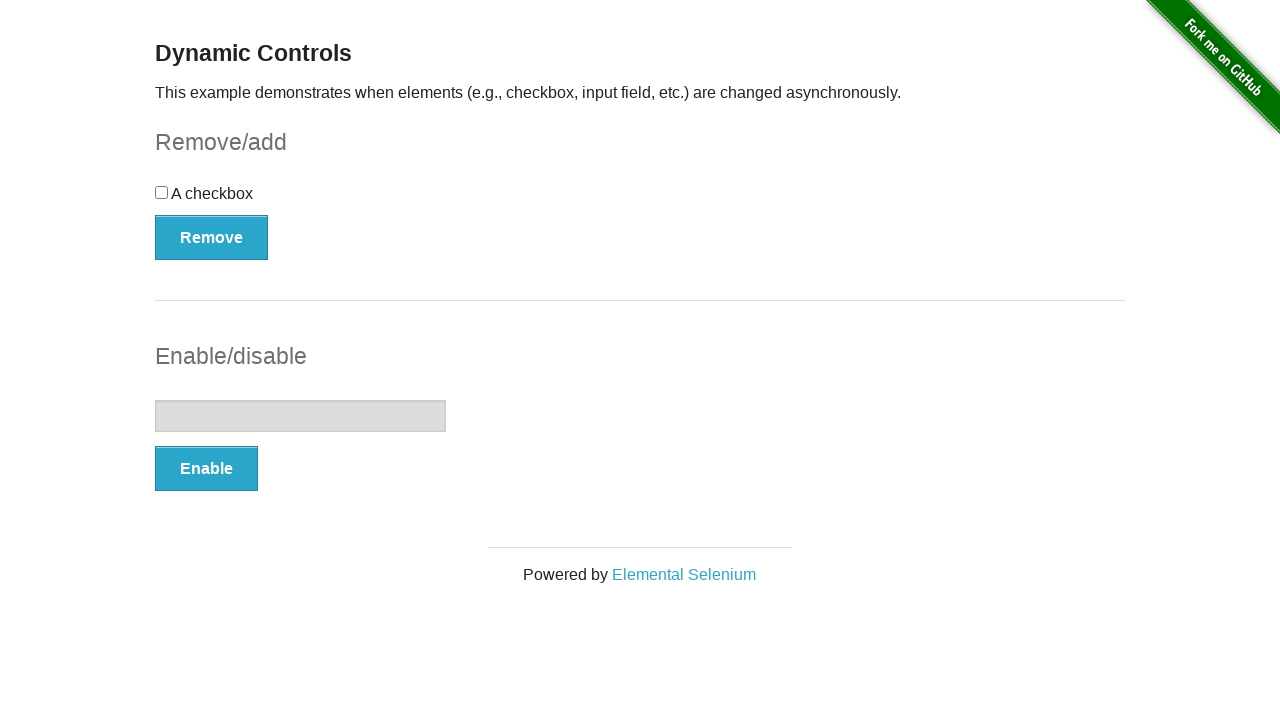

Clicked the Remove button at (212, 237) on xpath=//button[normalize-space()='Remove']
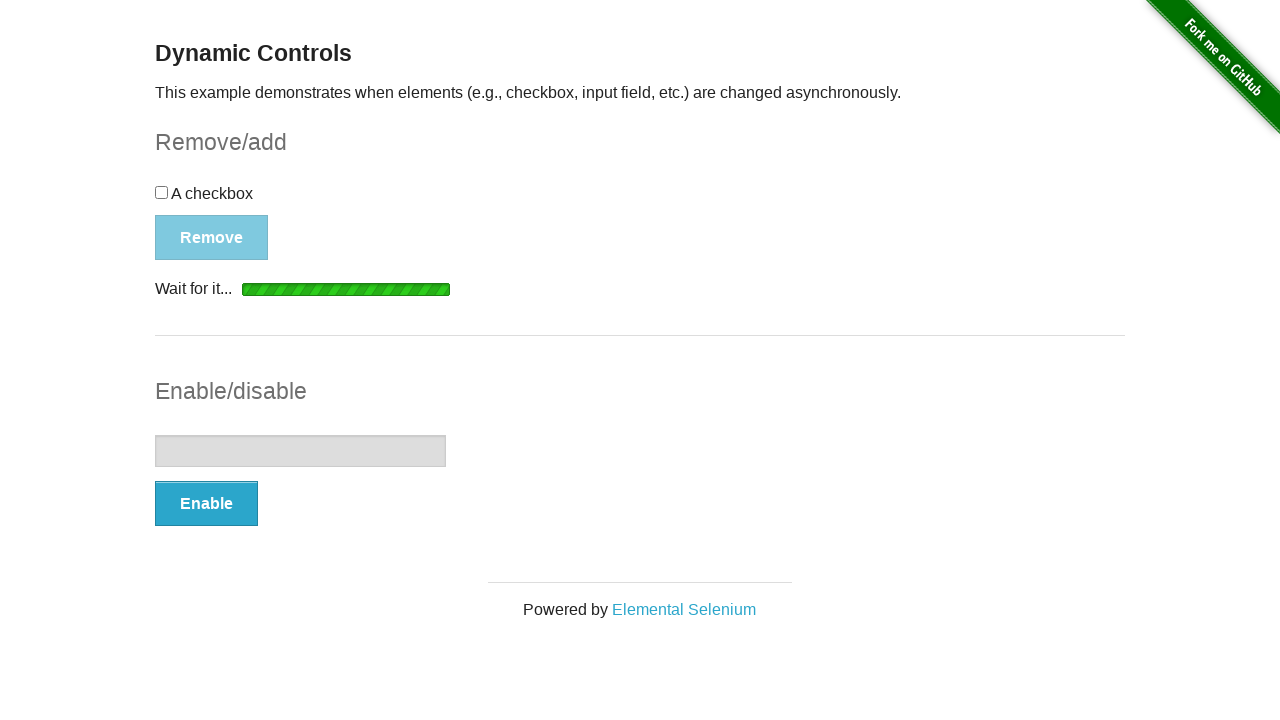

Waited for the Add button to become visible after removal completes
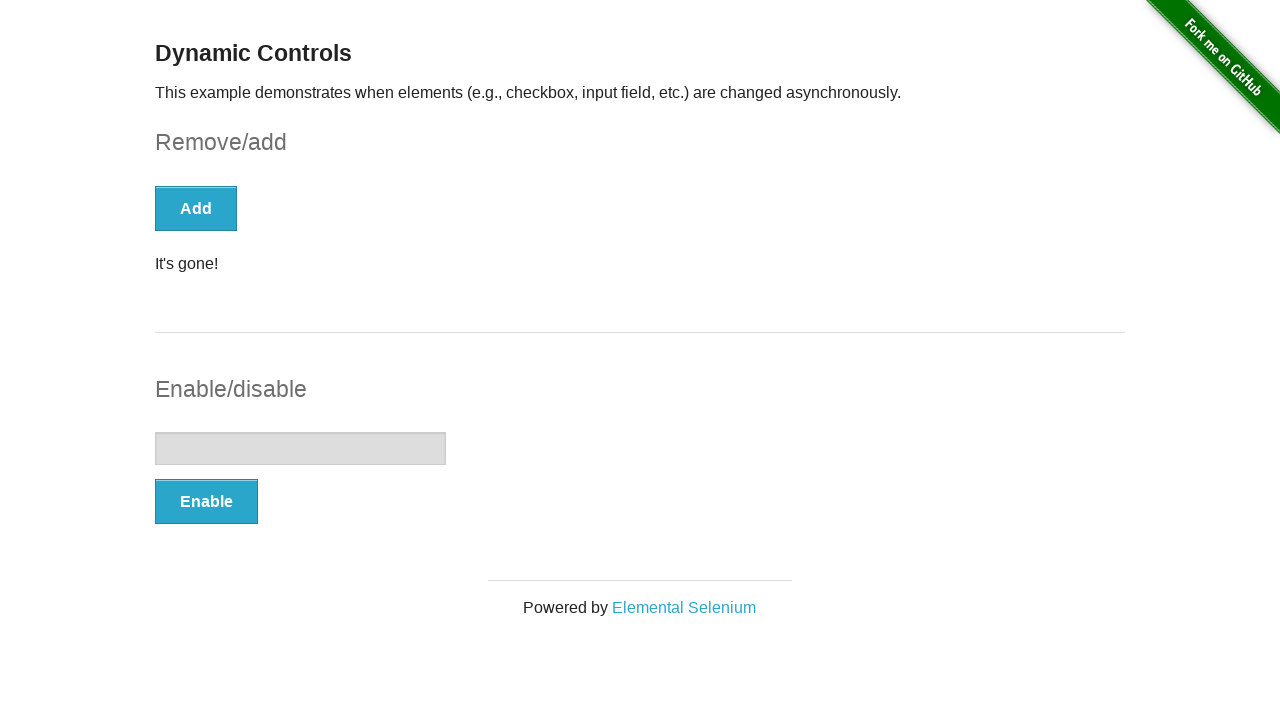

Clicked the Add button at (196, 208) on xpath=//button[normalize-space()='Add']
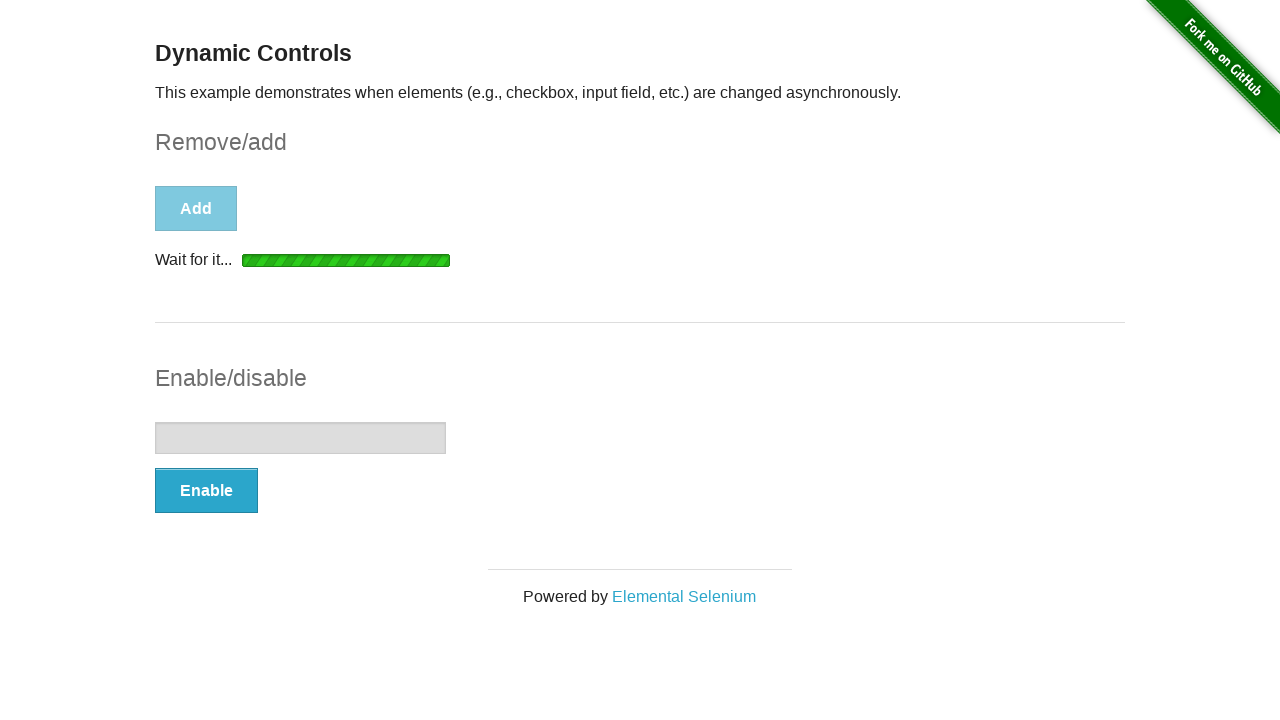

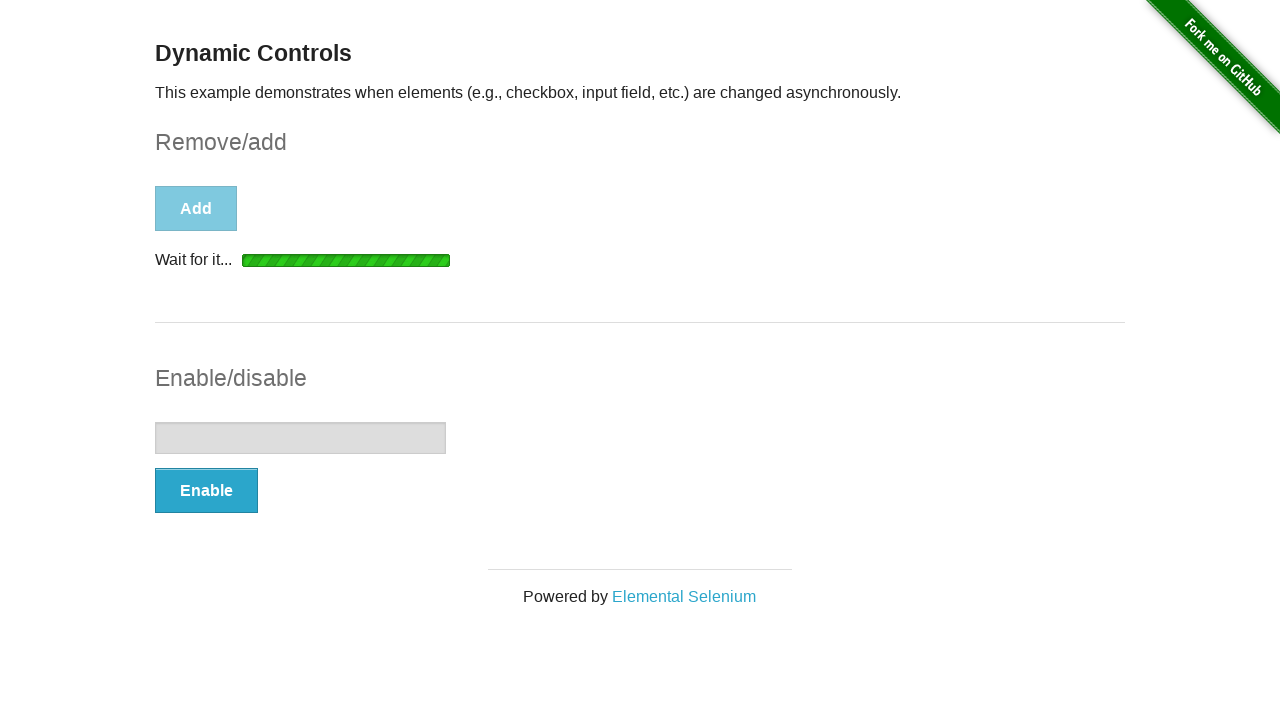